Launches a browser, navigates to Selenium Easy website, and maximizes the browser window to verify basic browser functionality.

Starting URL: https://www.seleniumeasy.com/

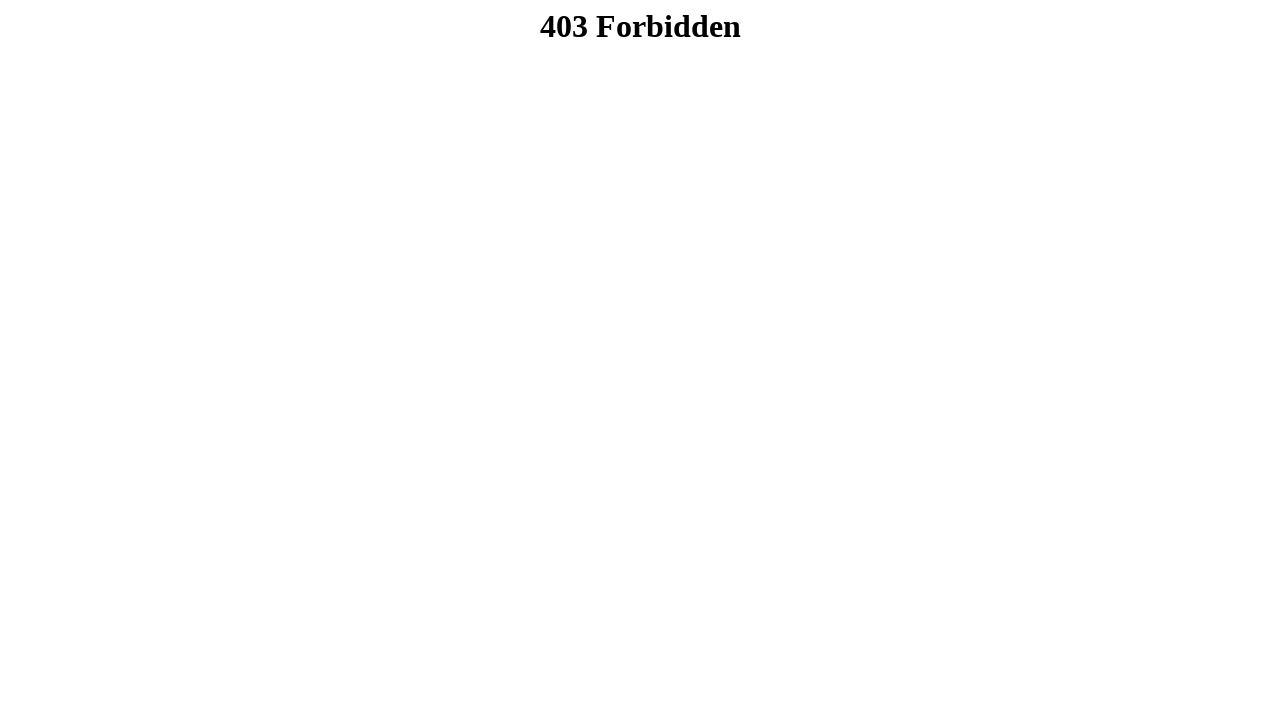

Set browser viewport to 1920x1080
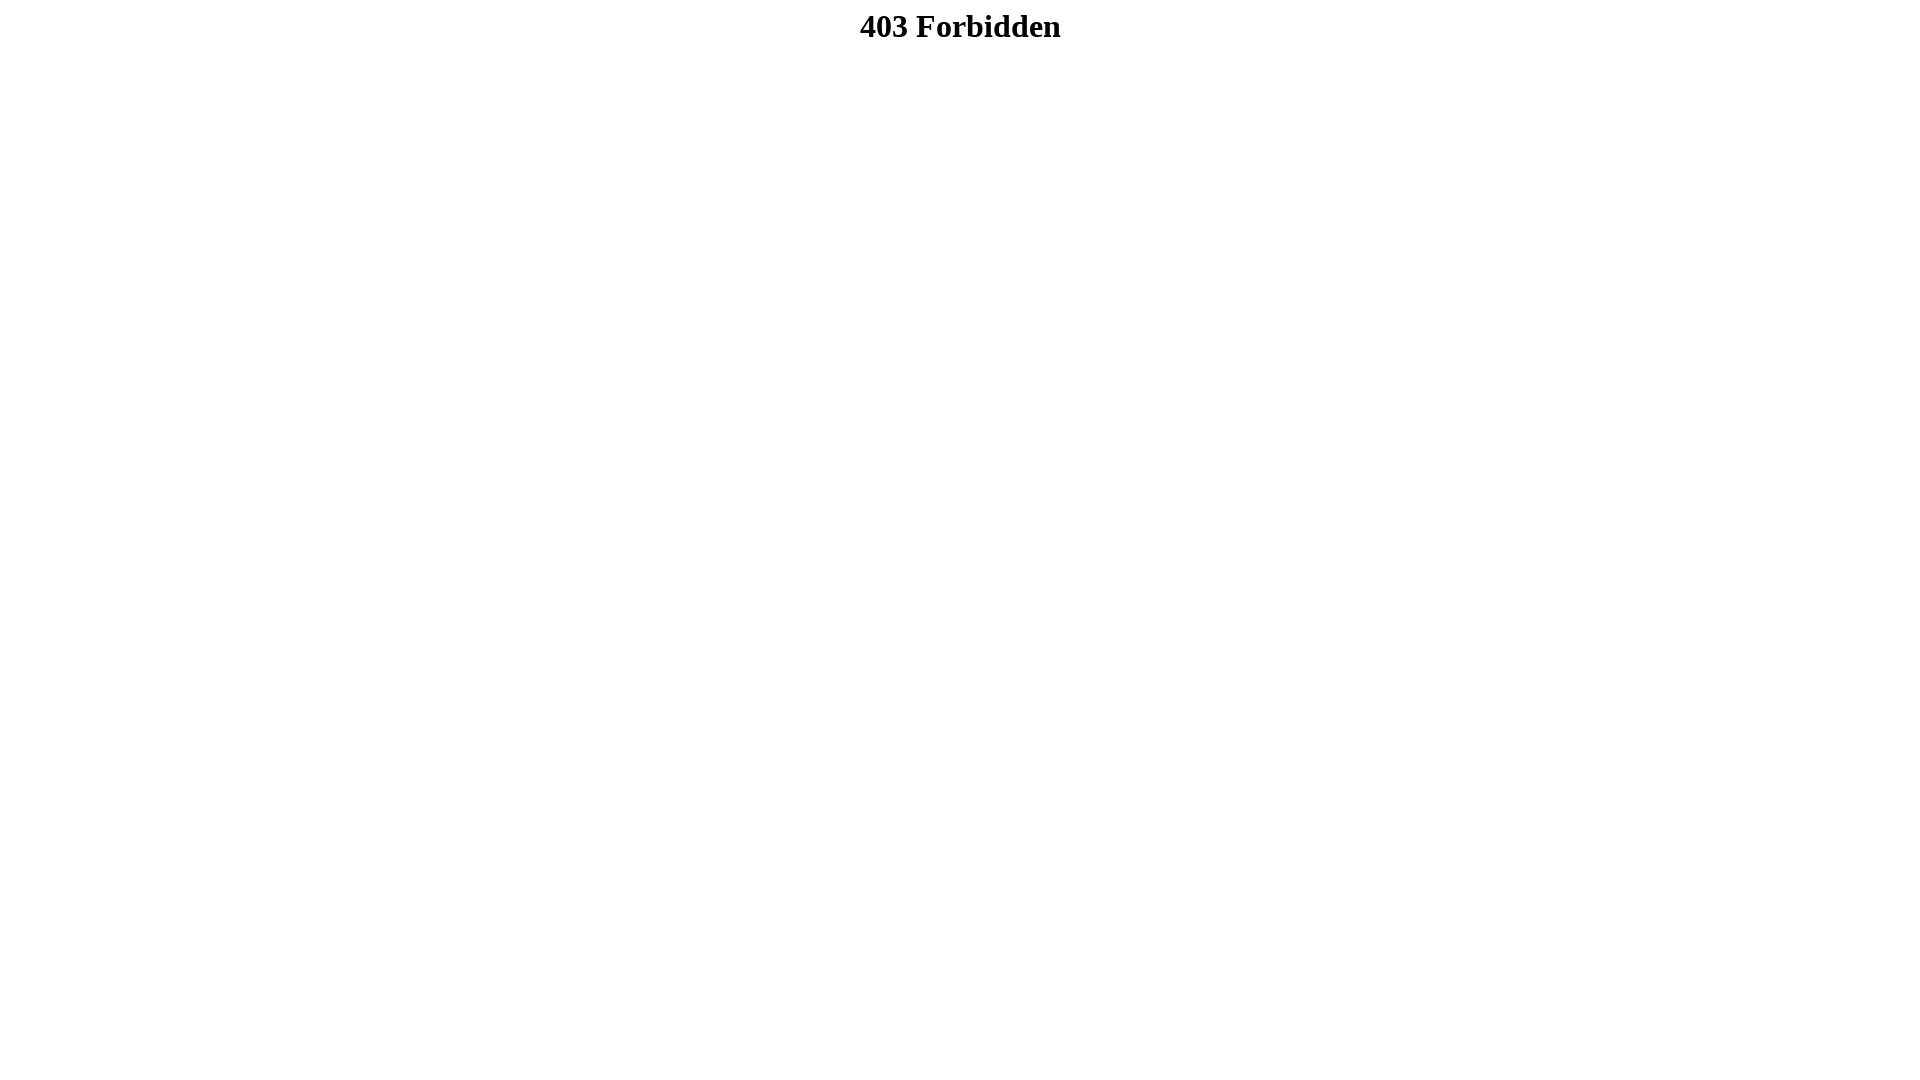

Page loaded - domcontentloaded state reached
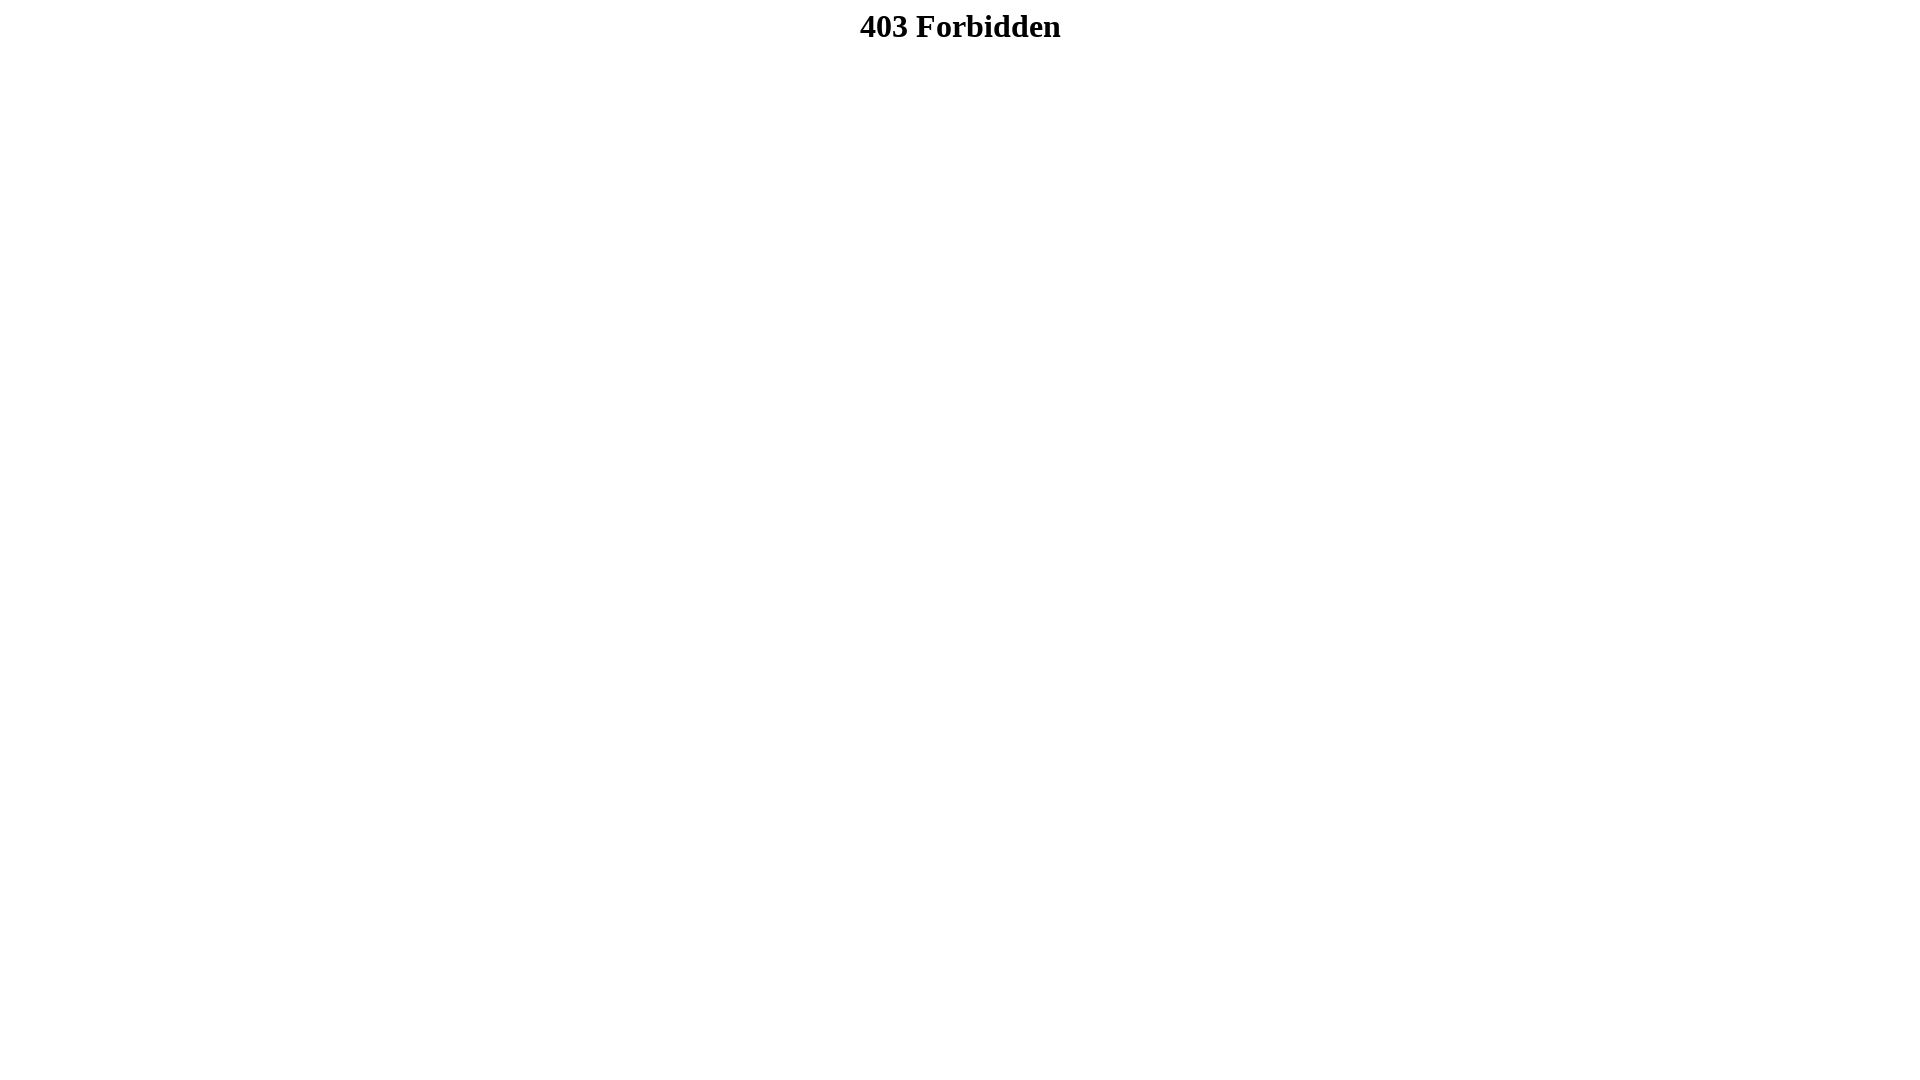

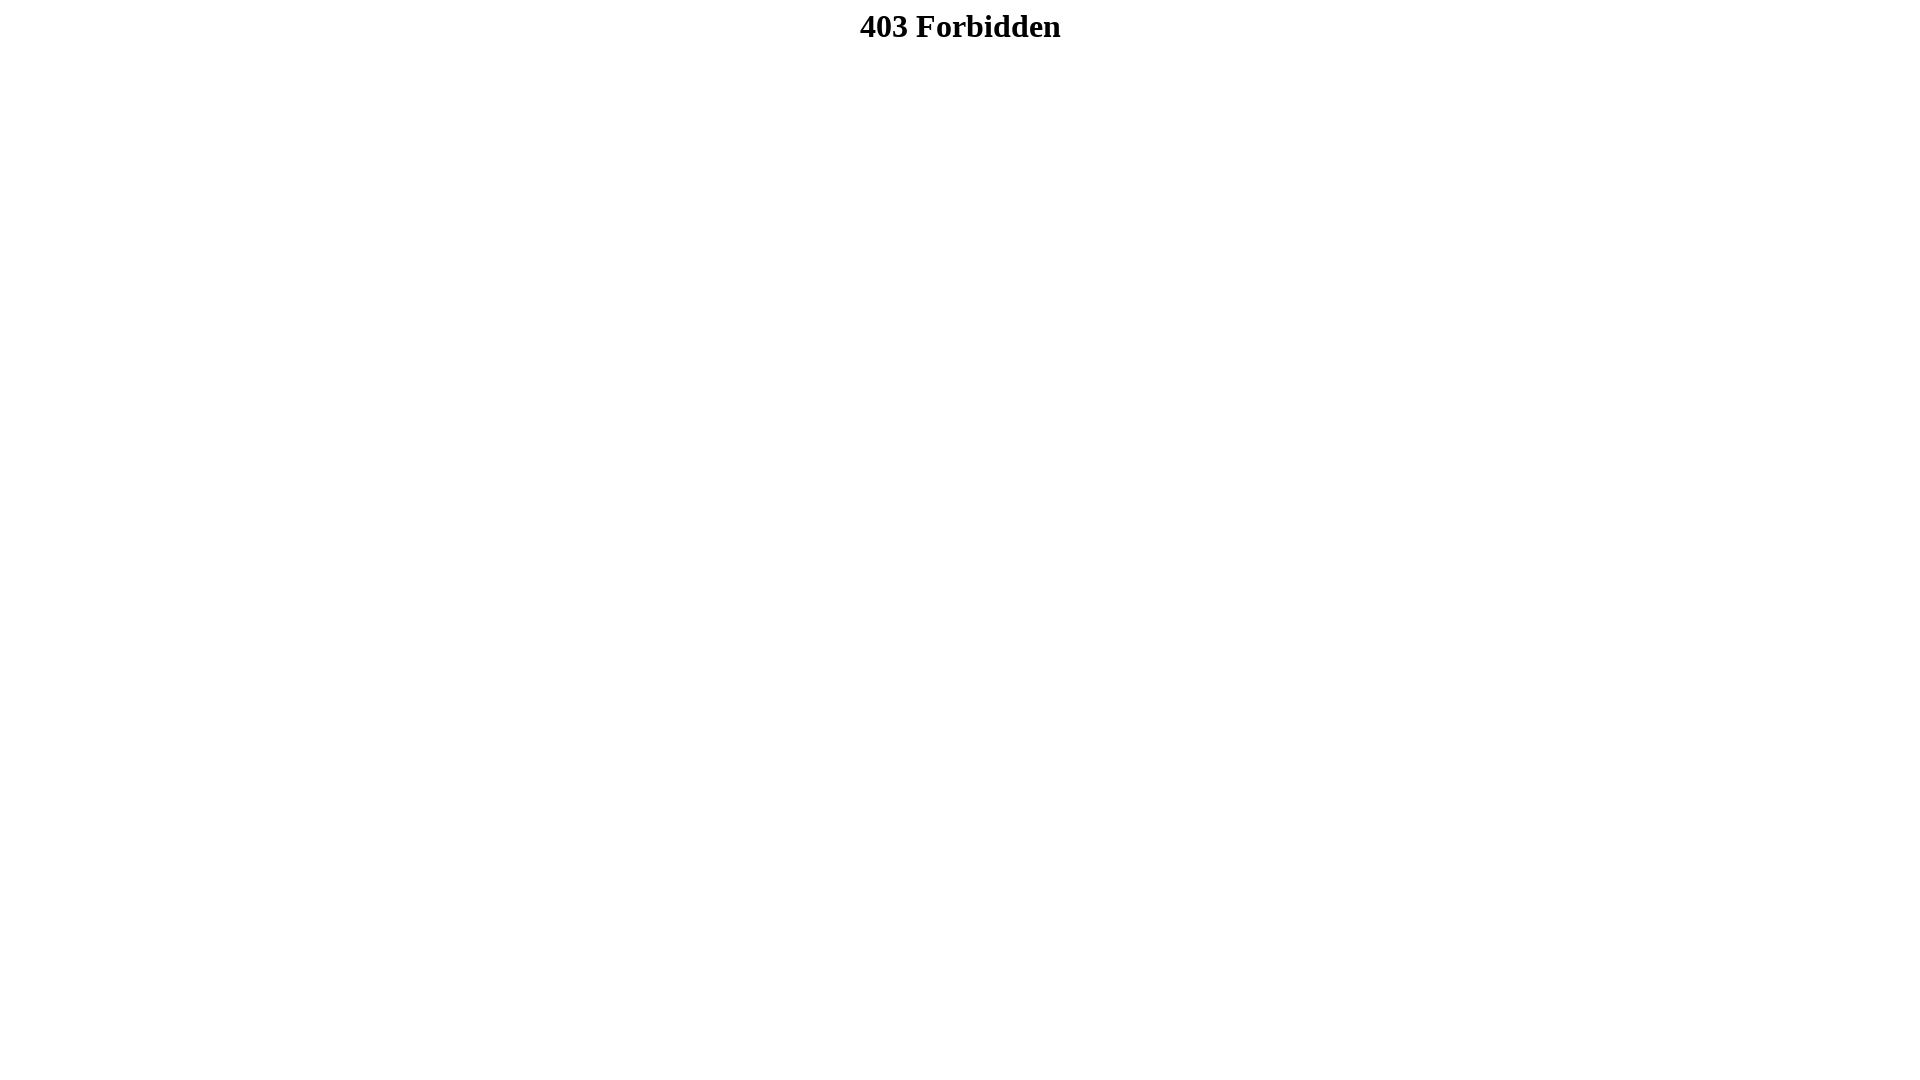